Tests dynamic content loading by clicking a start button and waiting for the dynamically loaded content to appear on the page.

Starting URL: https://the-internet.herokuapp.com/dynamic_loading/1

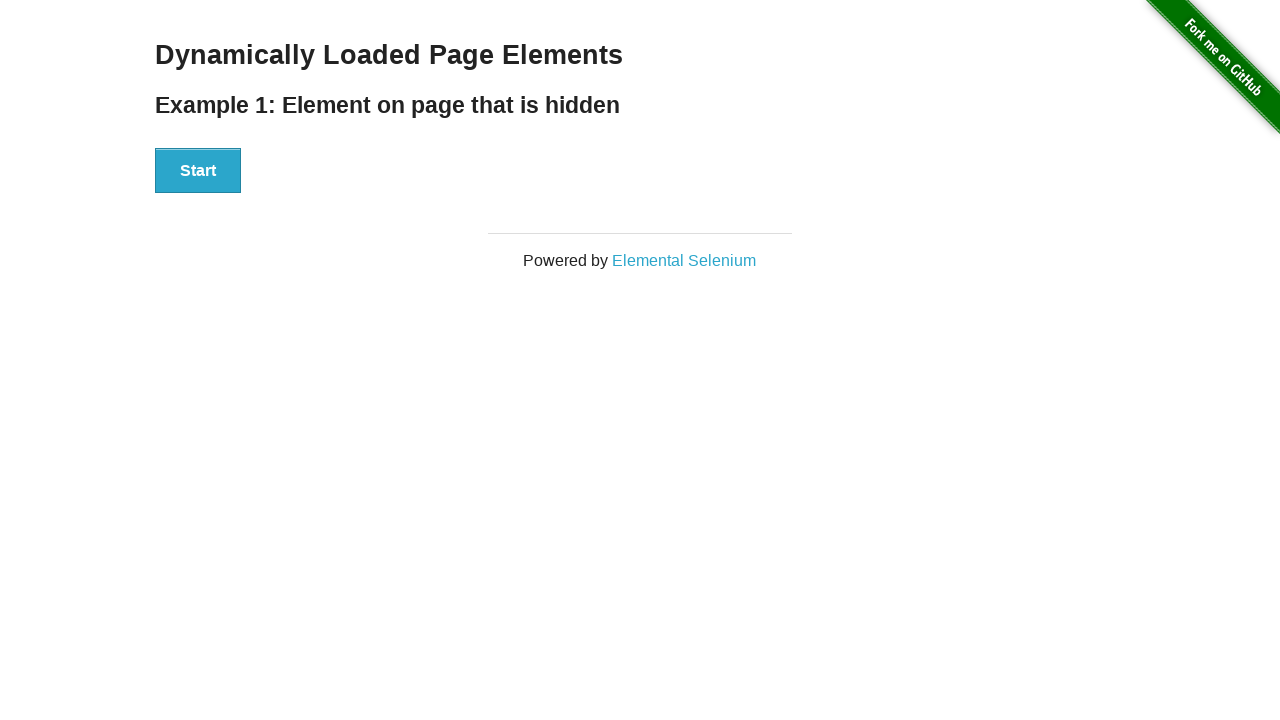

Clicked start button to trigger dynamic content loading at (198, 171) on div#start button
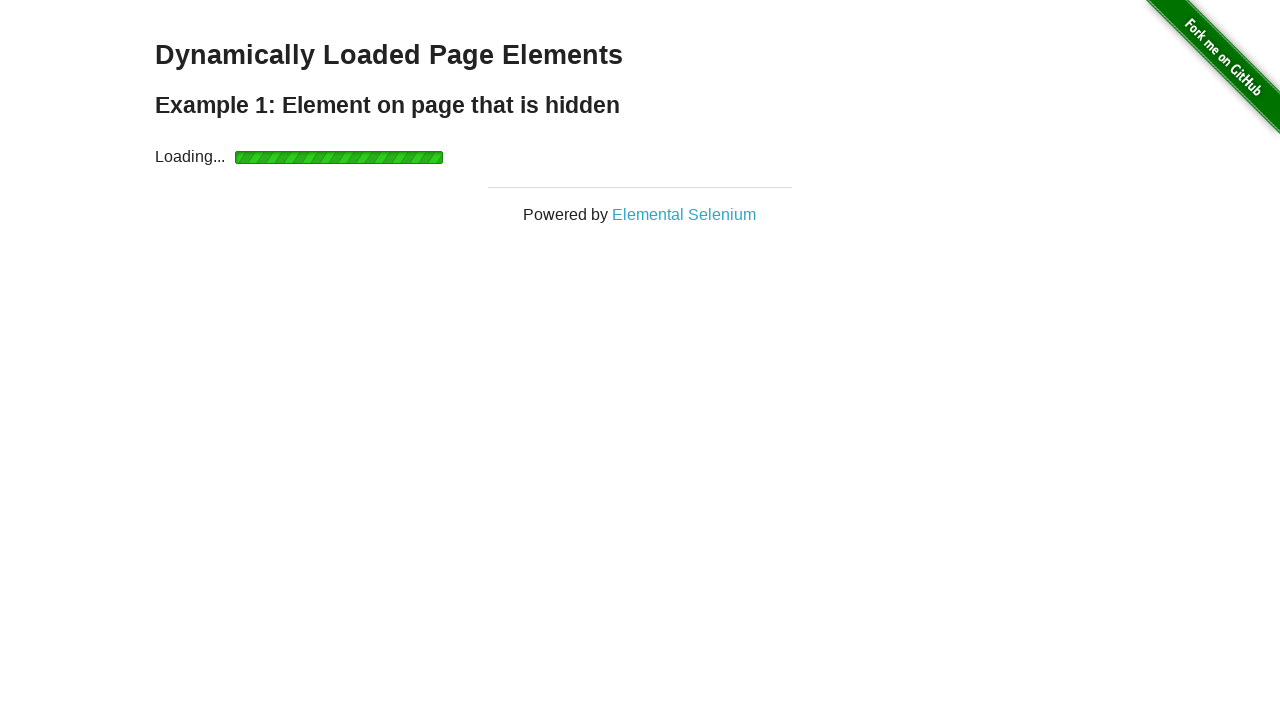

Dynamically loaded content appeared on the page
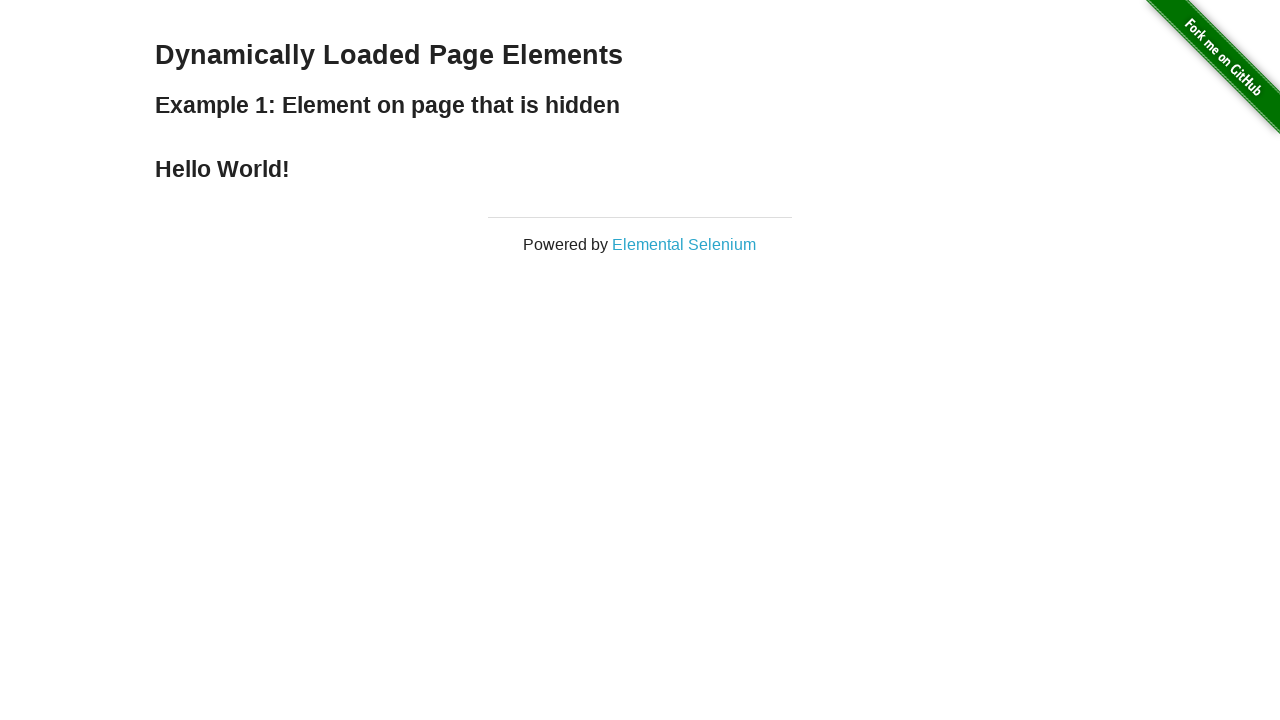

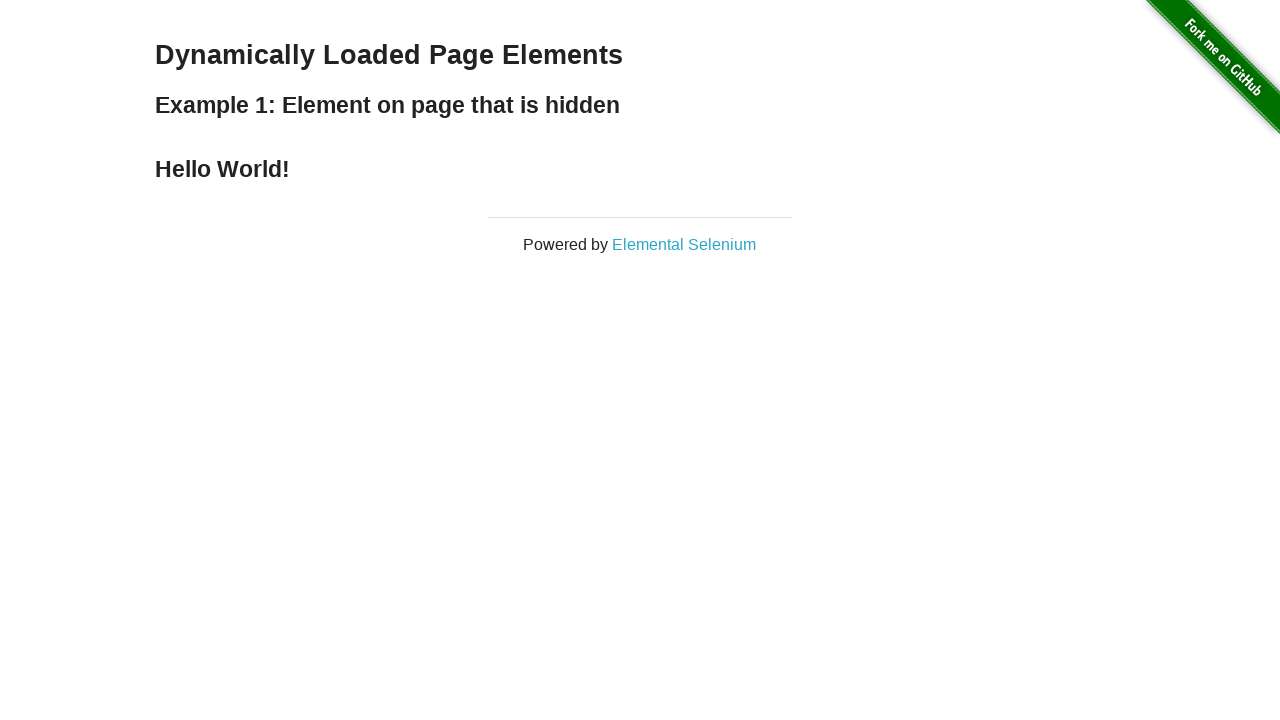